Tests auto-suggestive dropdown functionality by typing "ind" and selecting "India" from the dropdown suggestions

Starting URL: https://rahulshettyacademy.com/dropdownsPractise/

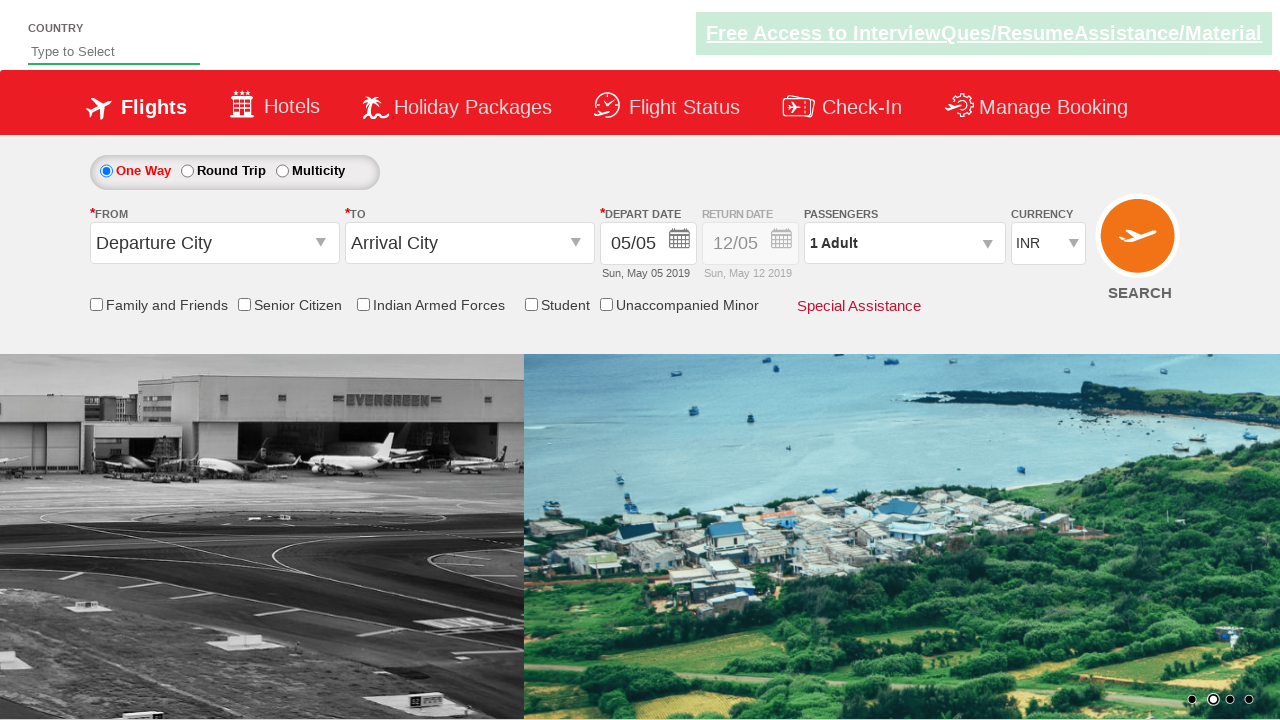

Typed 'ind' in the autosuggest field on #autosuggest
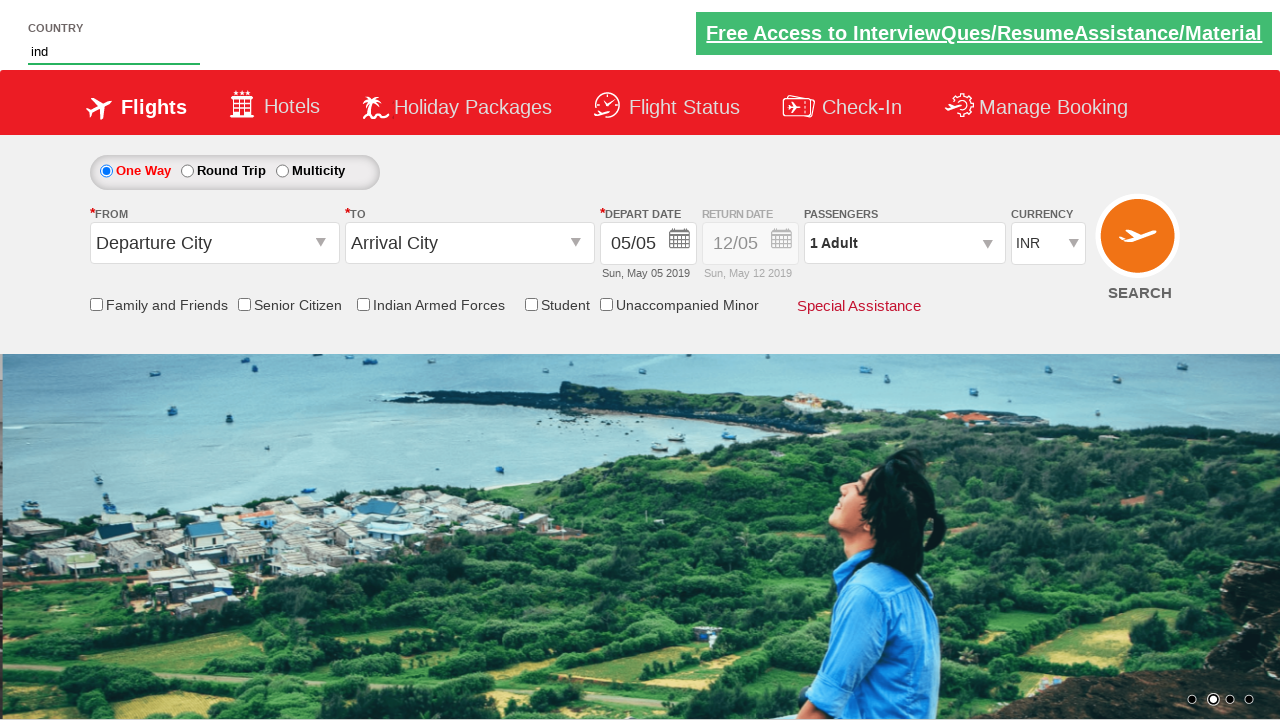

Dropdown suggestions appeared
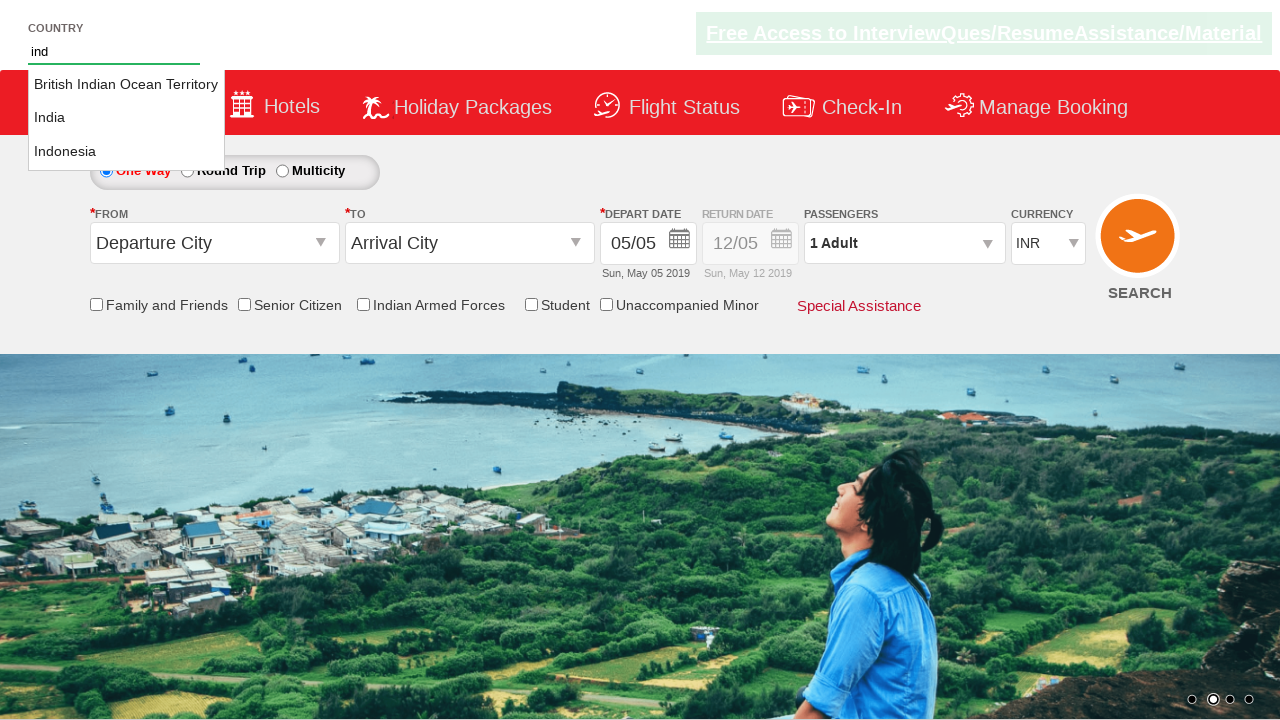

Selected 'India' from the dropdown suggestions at (126, 118) on li[class='ui-menu-item'] a >> nth=1
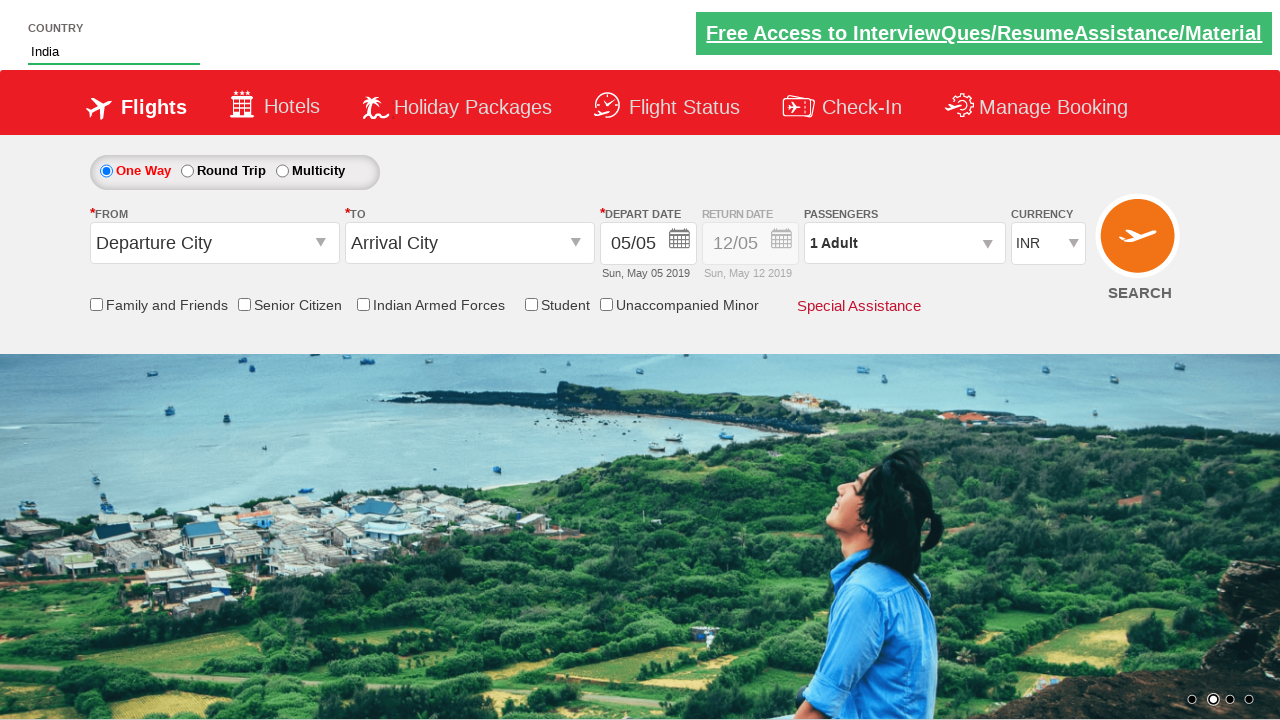

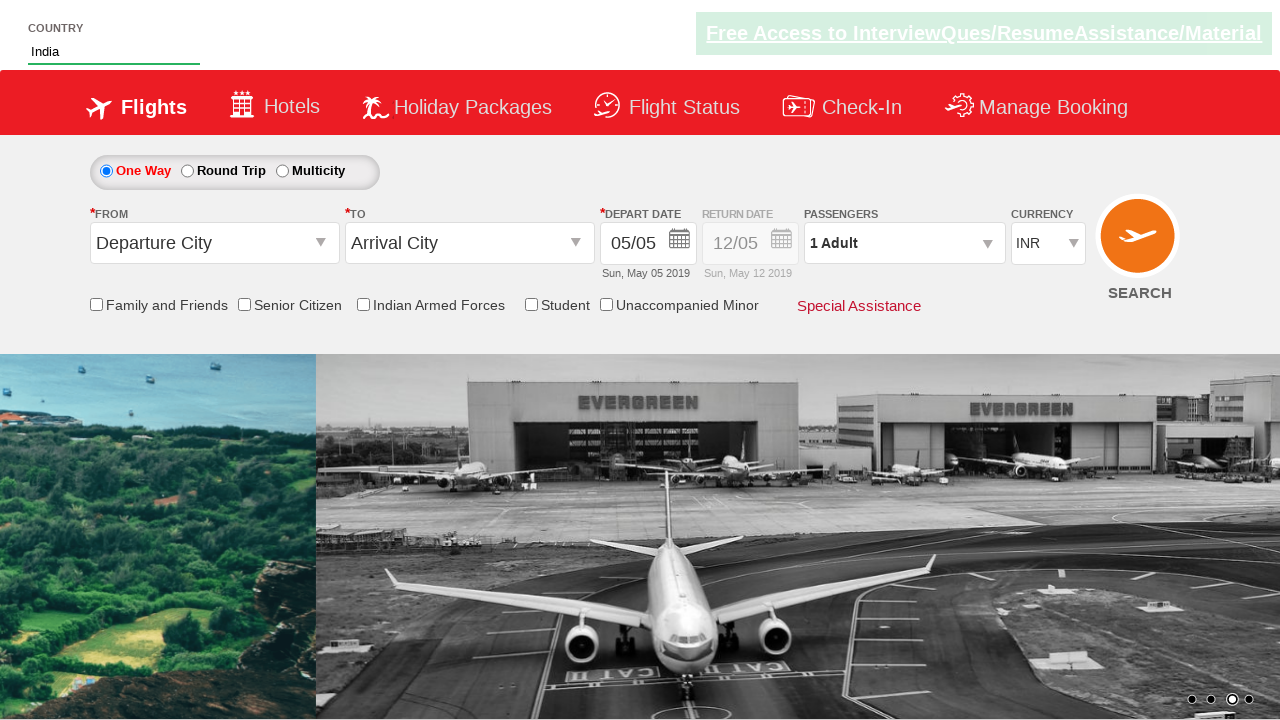